Tests the Apple Watch comparison page by selecting a watch model from the dropdown selector and waiting for the comparison table to load.

Starting URL: https://www.apple.com/watch/compare/

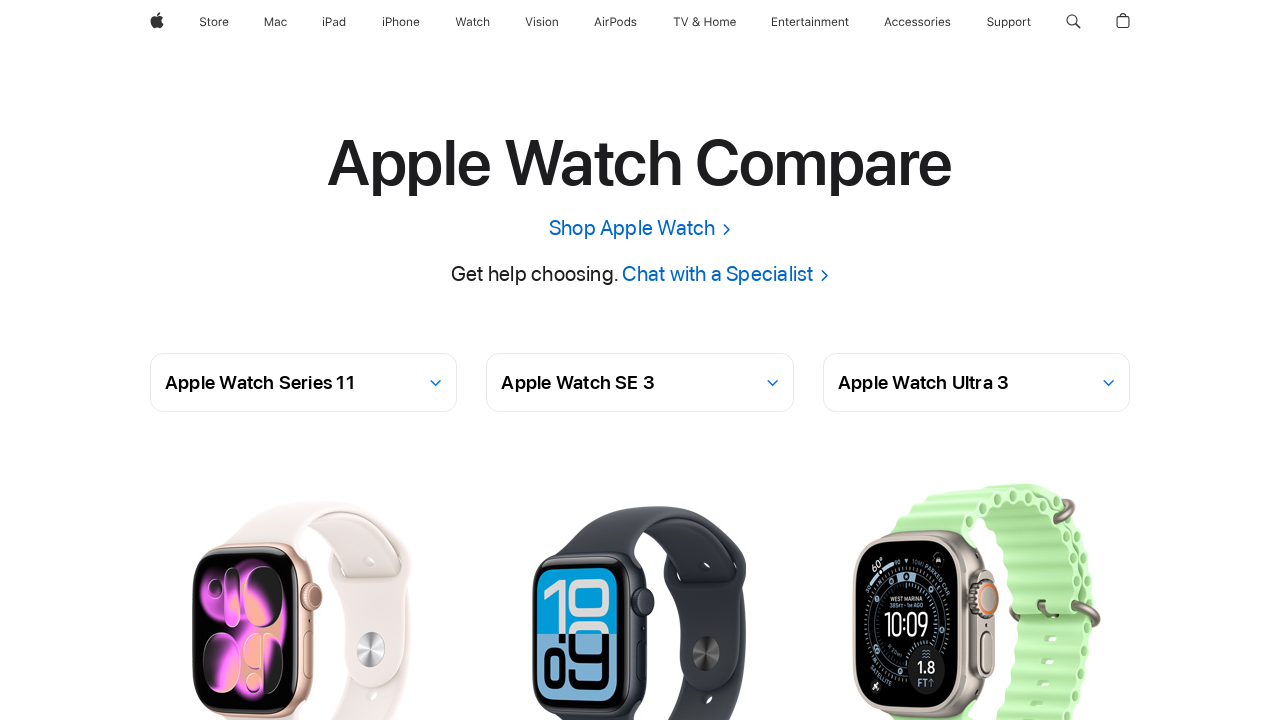

Waited for first watch selector dropdown to be present
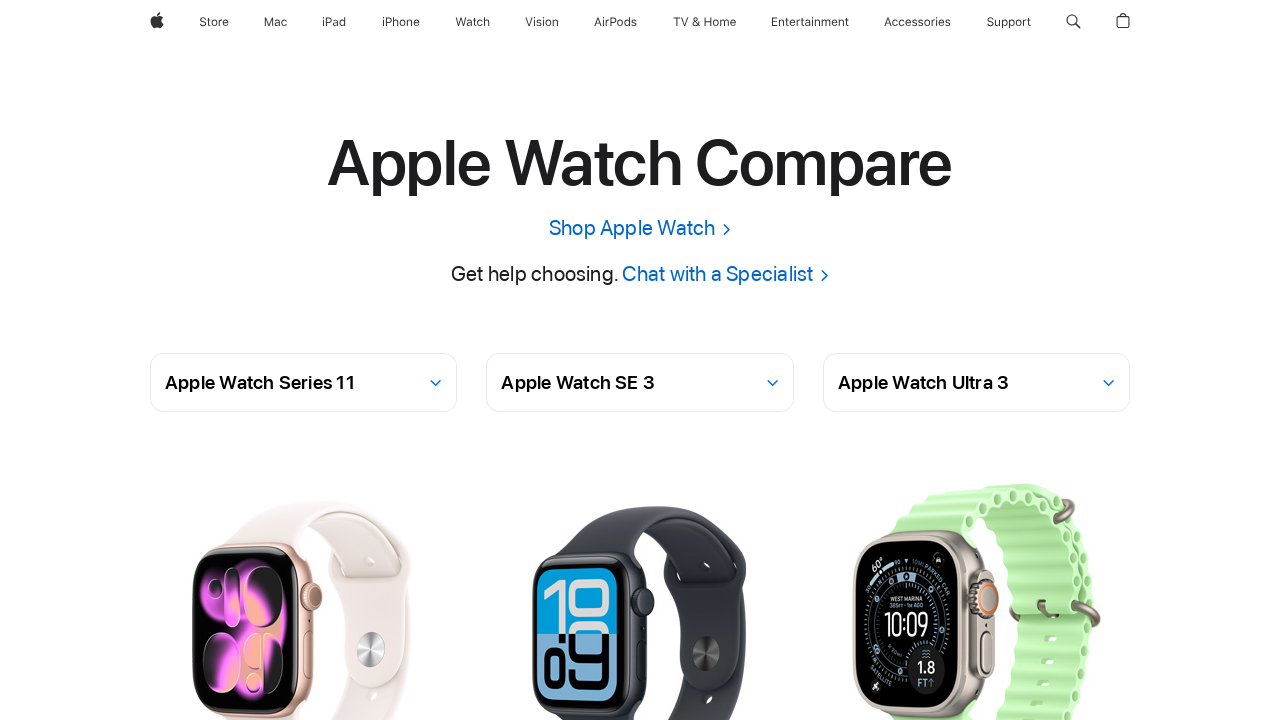

Selected Apple Watch Series 9 from dropdown selector on #selector-0
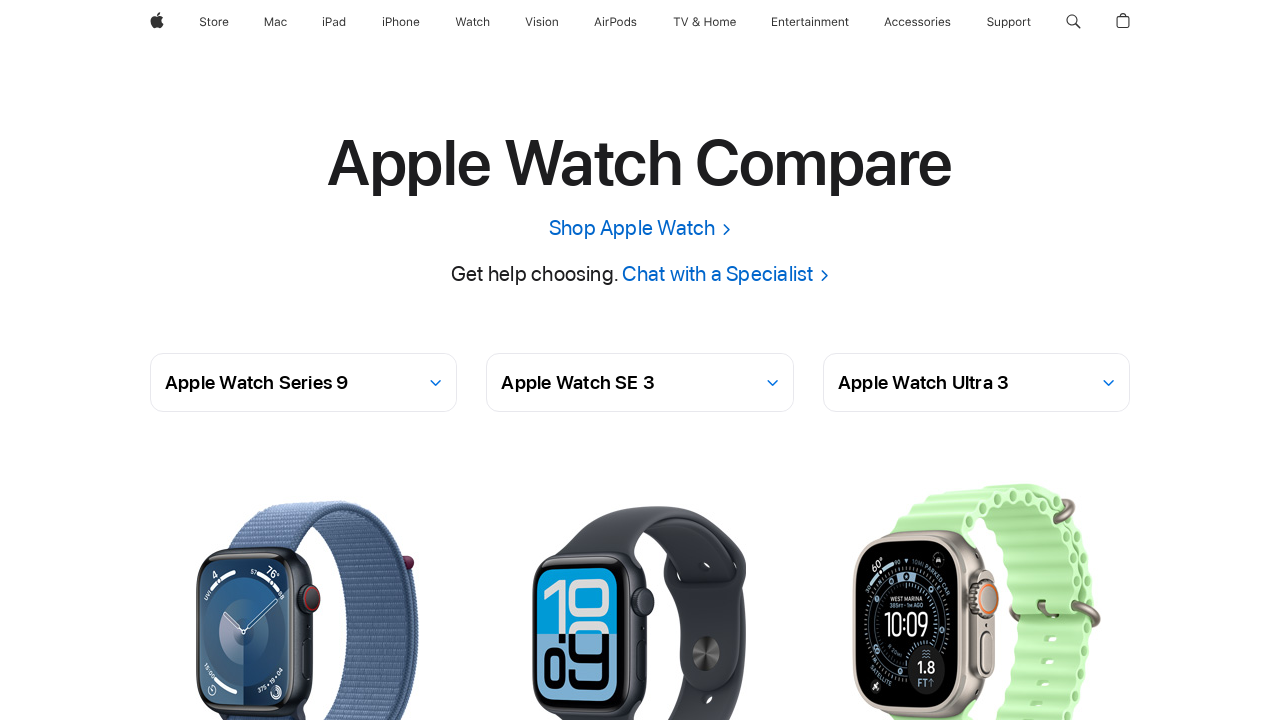

Comparison table loaded successfully
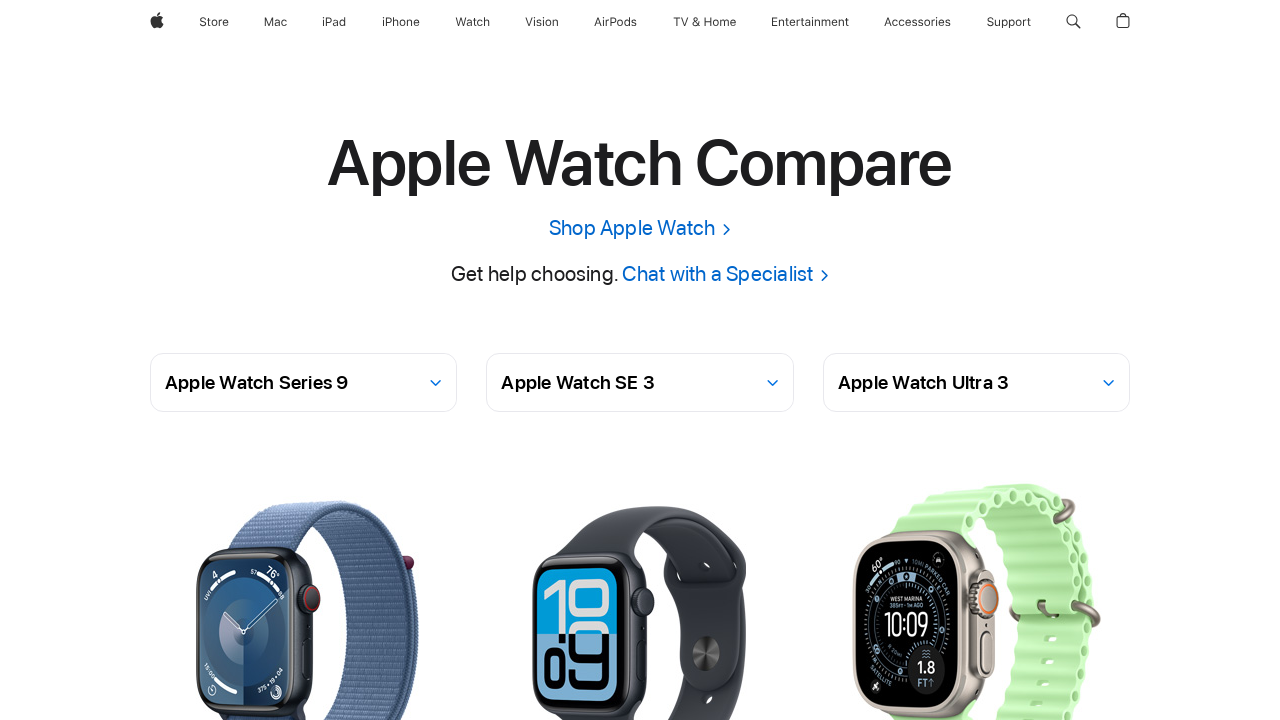

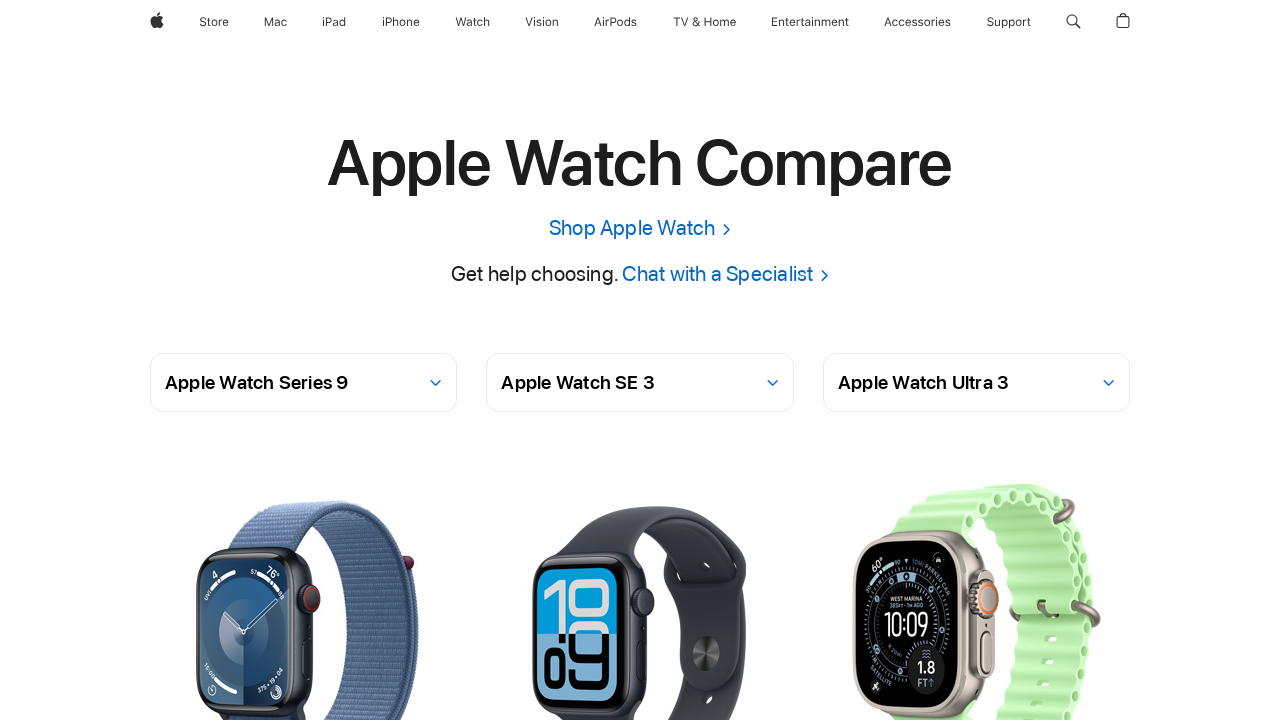